Tests JavaScript dialog handling (alert, confirm, and prompt dialogs) by clicking buttons that trigger each dialog type and accepting them appropriately

Starting URL: https://techglobal-training.com/frontend

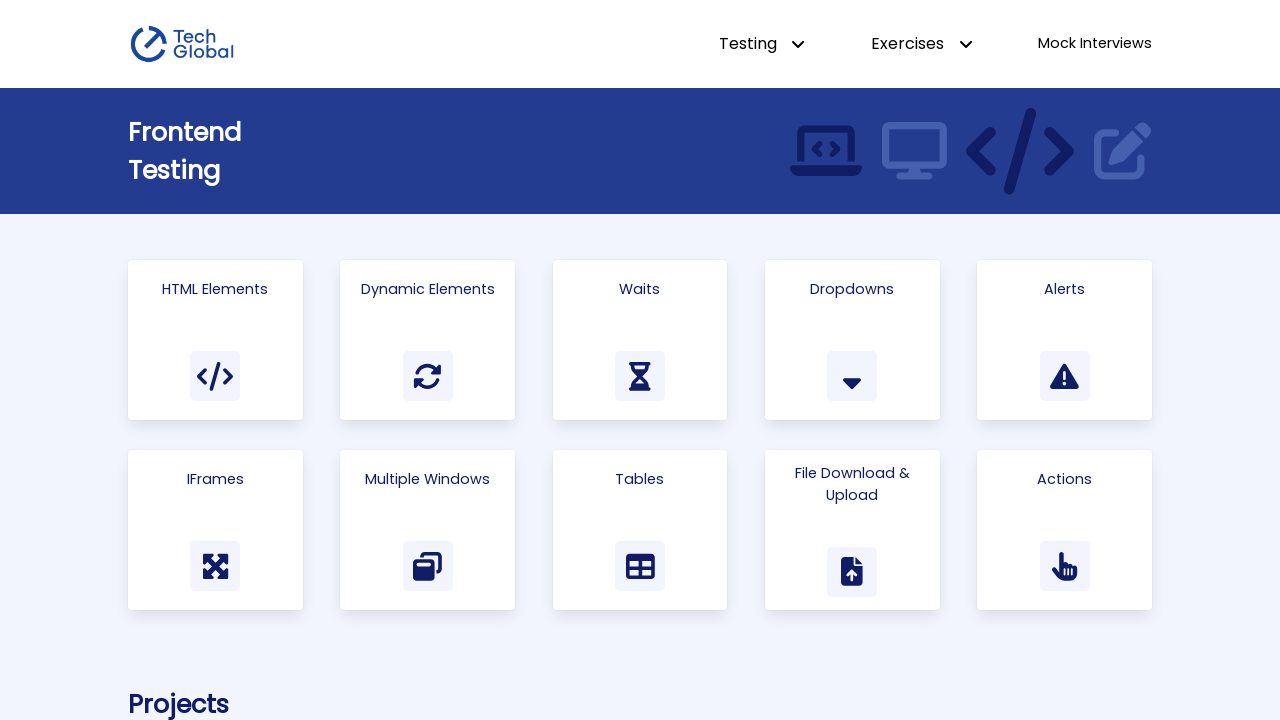

Clicked on Alerts link to navigate to alerts page at (1065, 340) on a:has-text('Alerts')
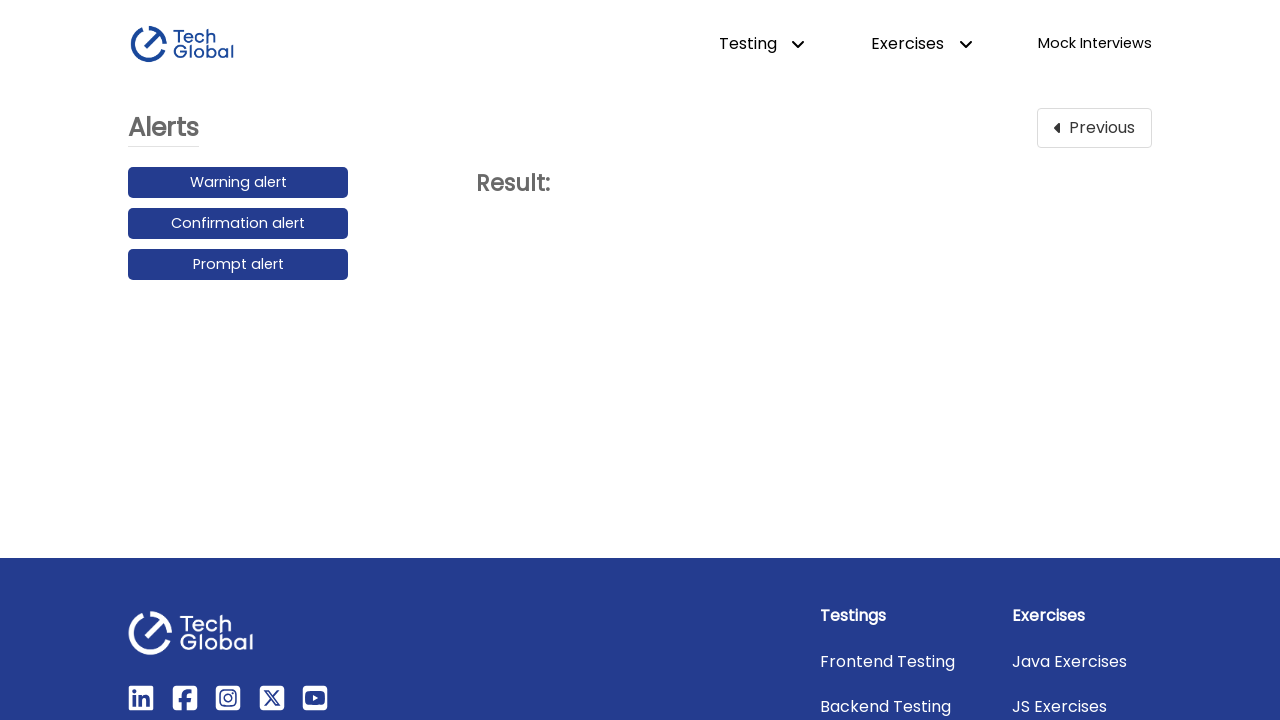

Set up dialog handler to automatically accept all dialogs
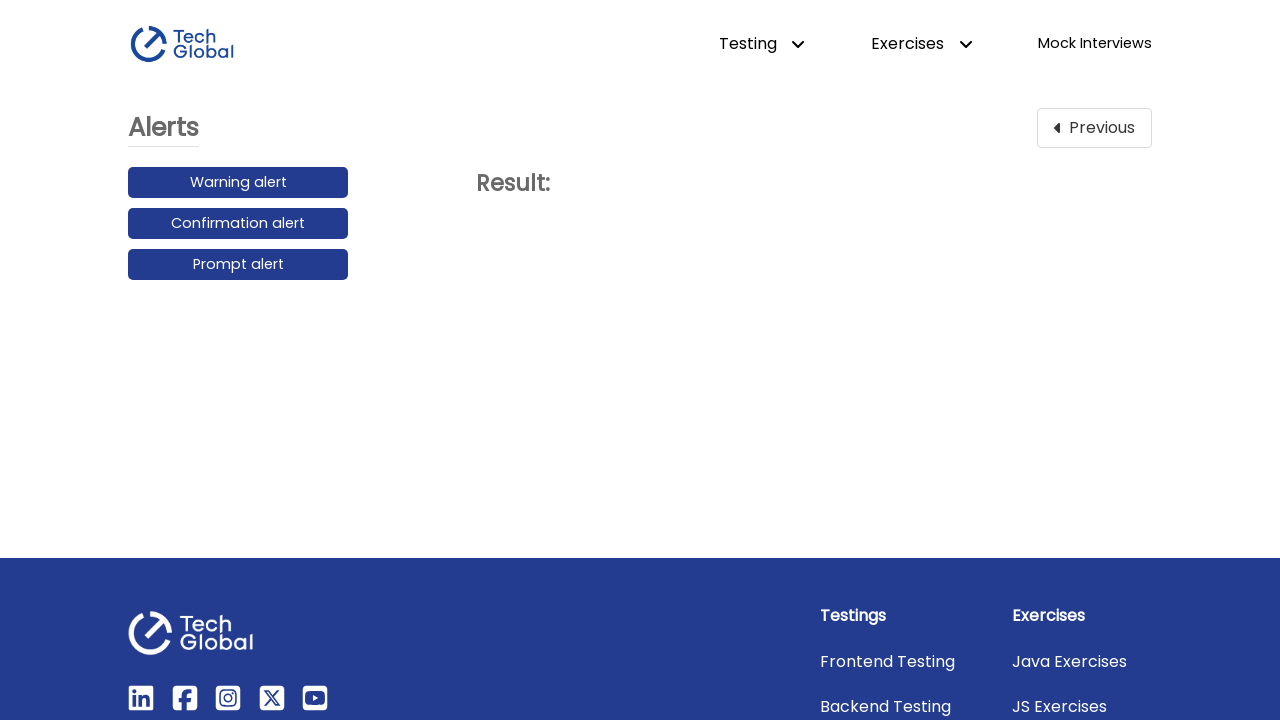

Clicked Warning Alert button to trigger alert dialog at (238, 183) on button:has-text('Warning Alert')
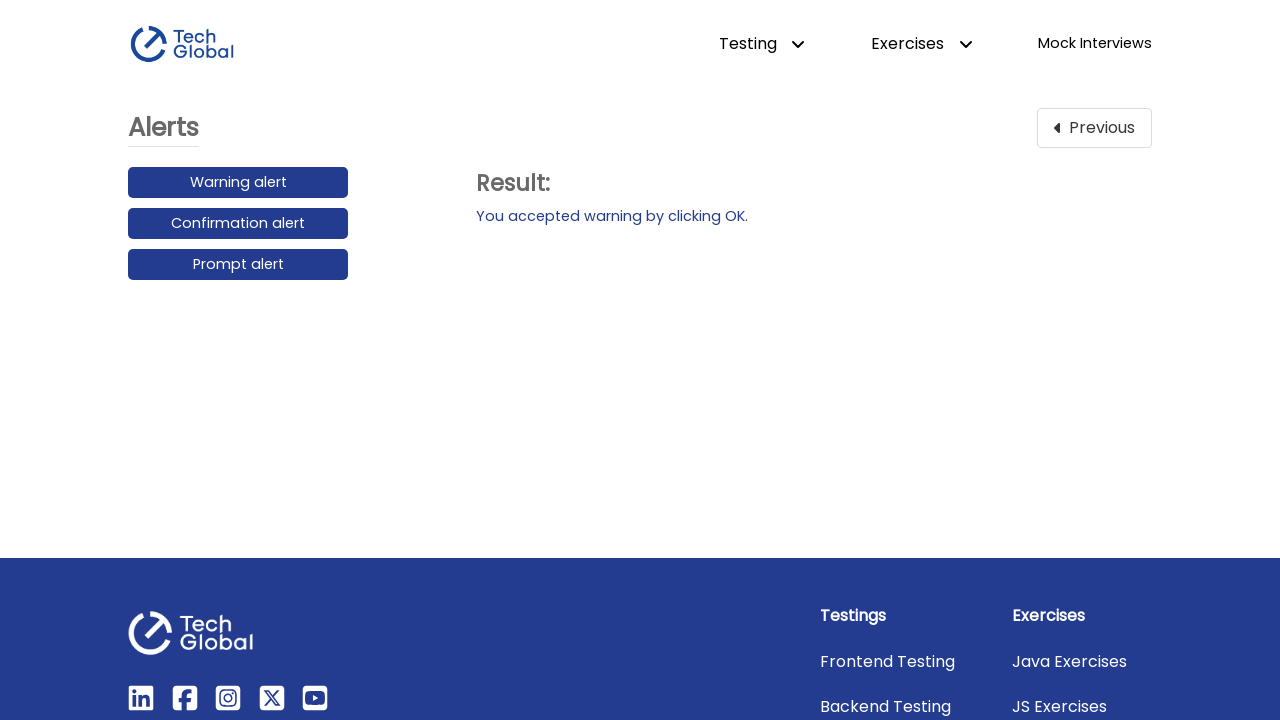

Waited for warning alert dialog to be handled
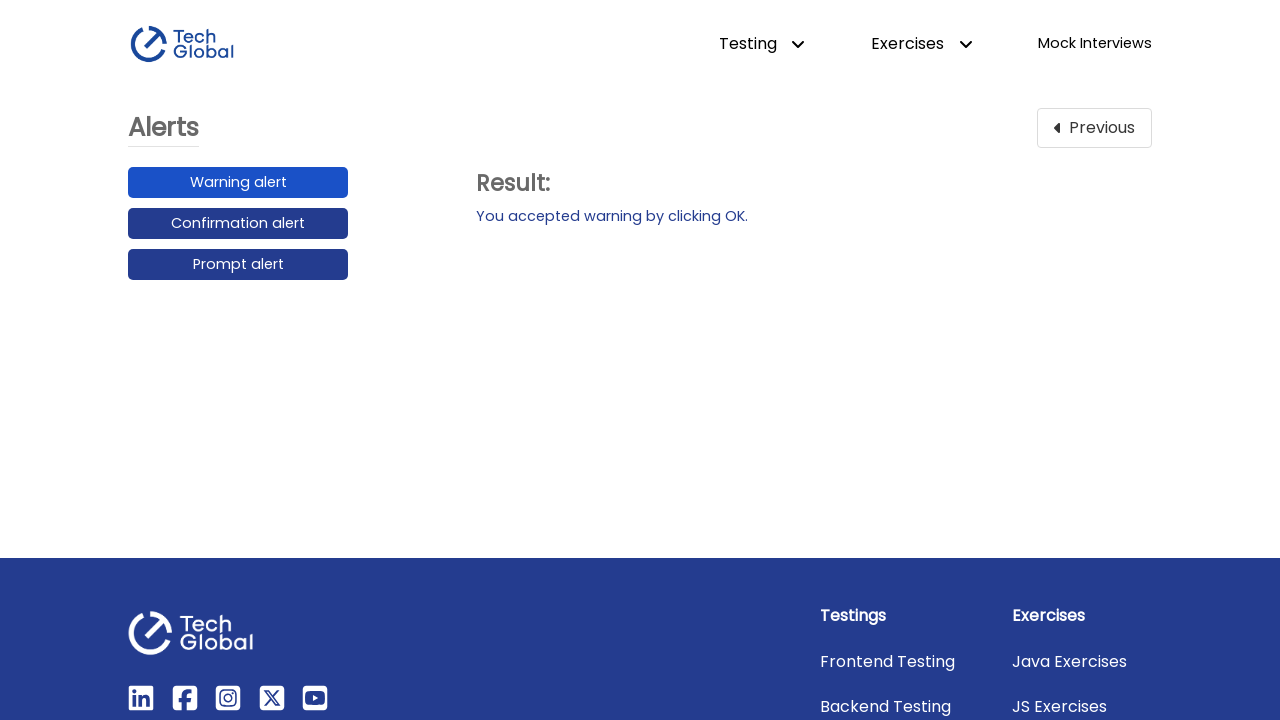

Clicked Confirmation Alert button to trigger confirm dialog at (238, 224) on button:has-text('Confirmation Alert')
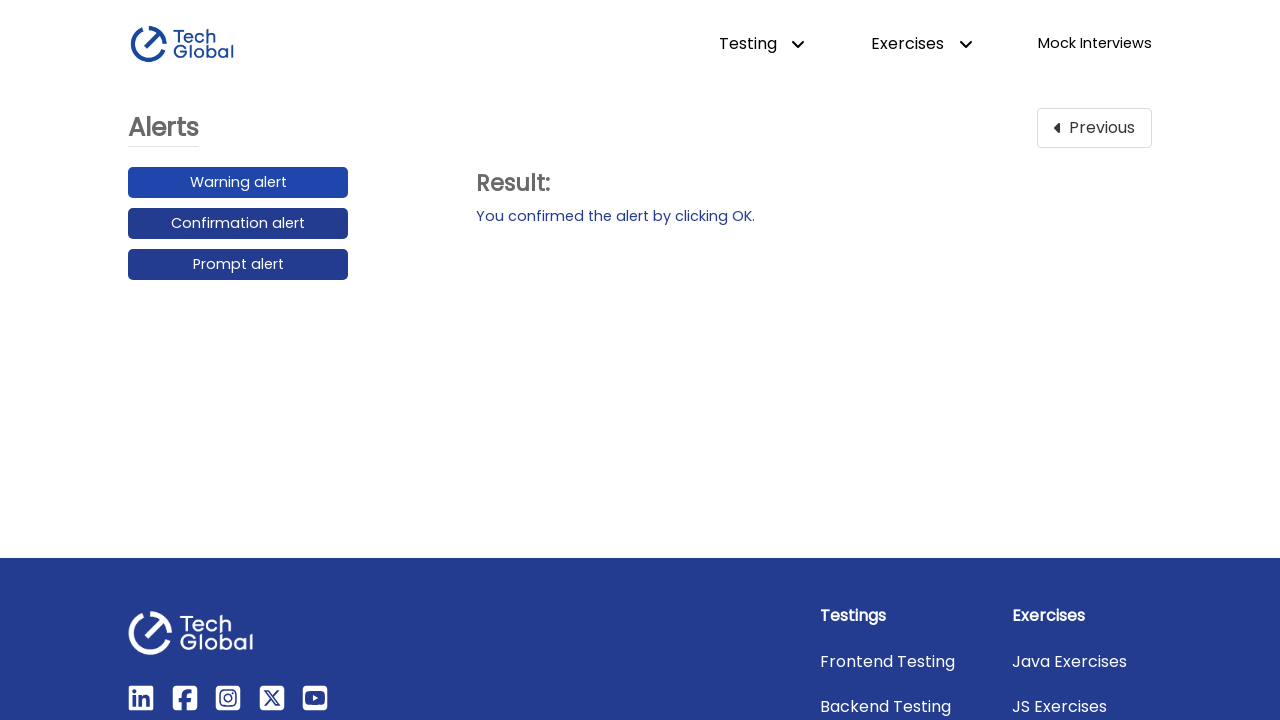

Waited for confirmation alert dialog to be handled
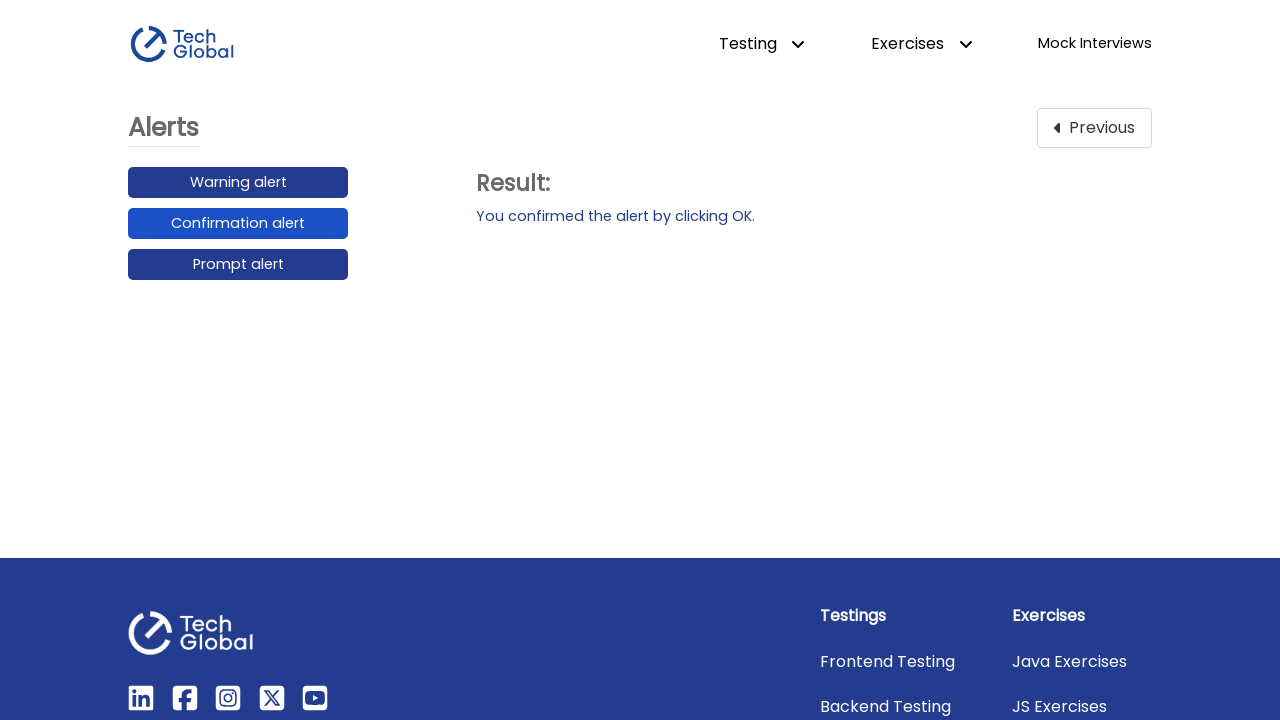

Clicked Prompt Alert button to trigger prompt dialog at (238, 265) on button:has-text('Prompt Alert')
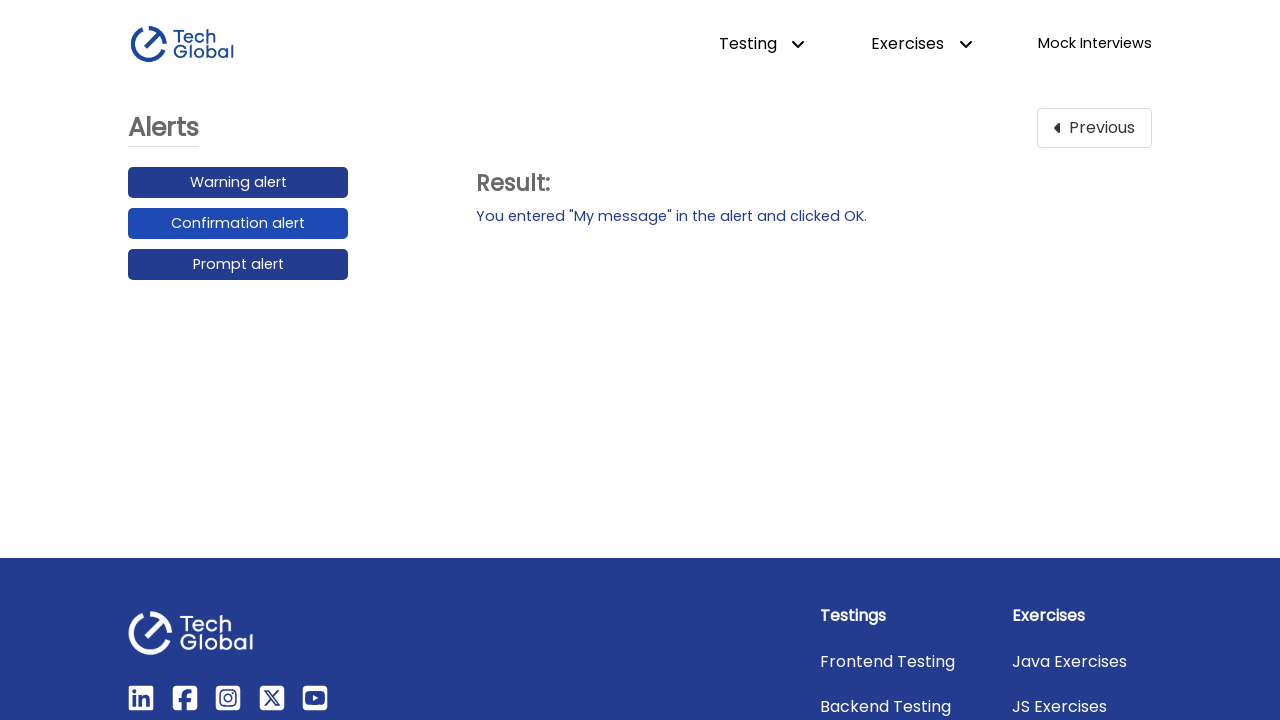

Waited for prompt alert dialog to be handled
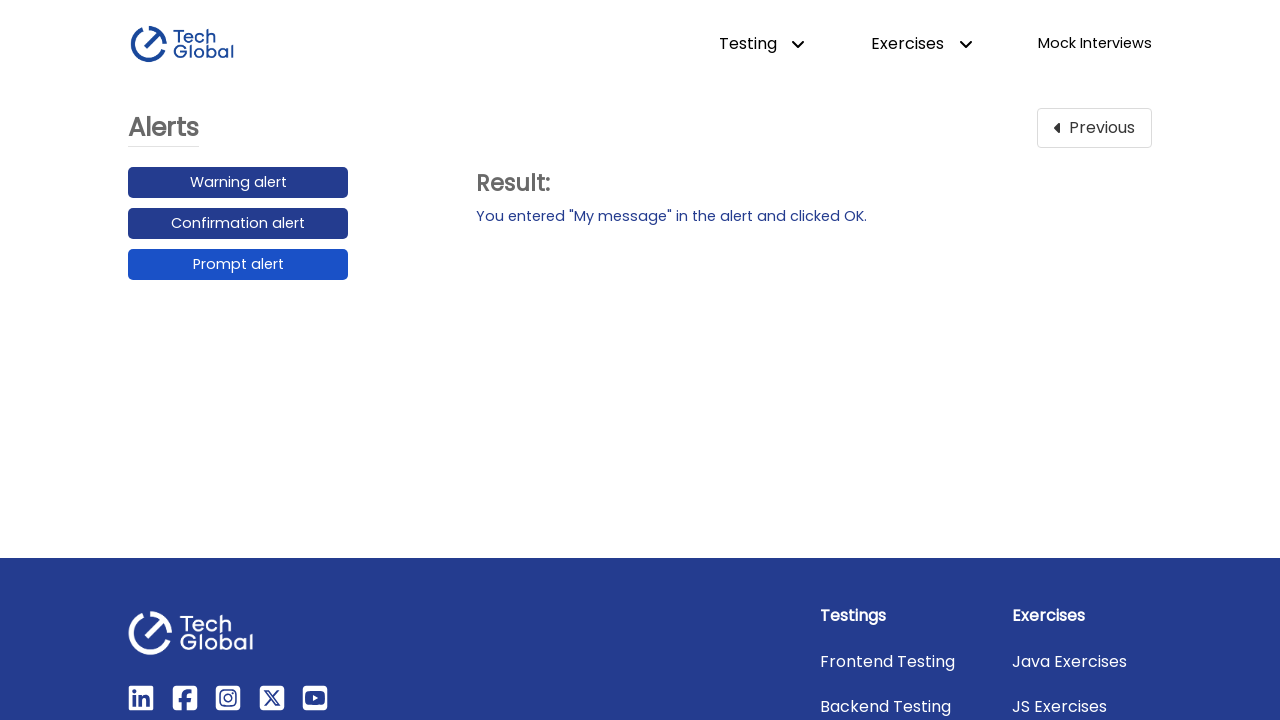

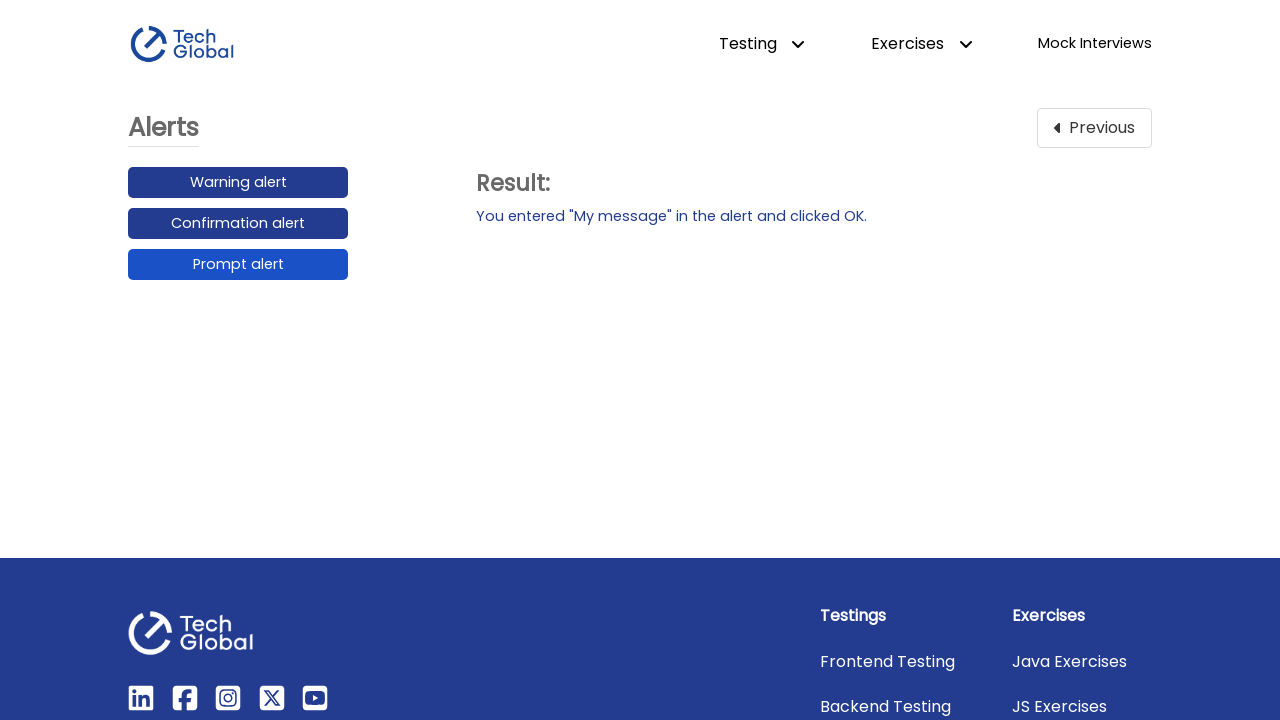